Tests the calendar date picker functionality by selecting a specific date (June 15, 2027) through clicking on the year, month, and day, then verifies the selected date values in the input fields.

Starting URL: https://rahulshettyacademy.com/seleniumPractise/#/offers

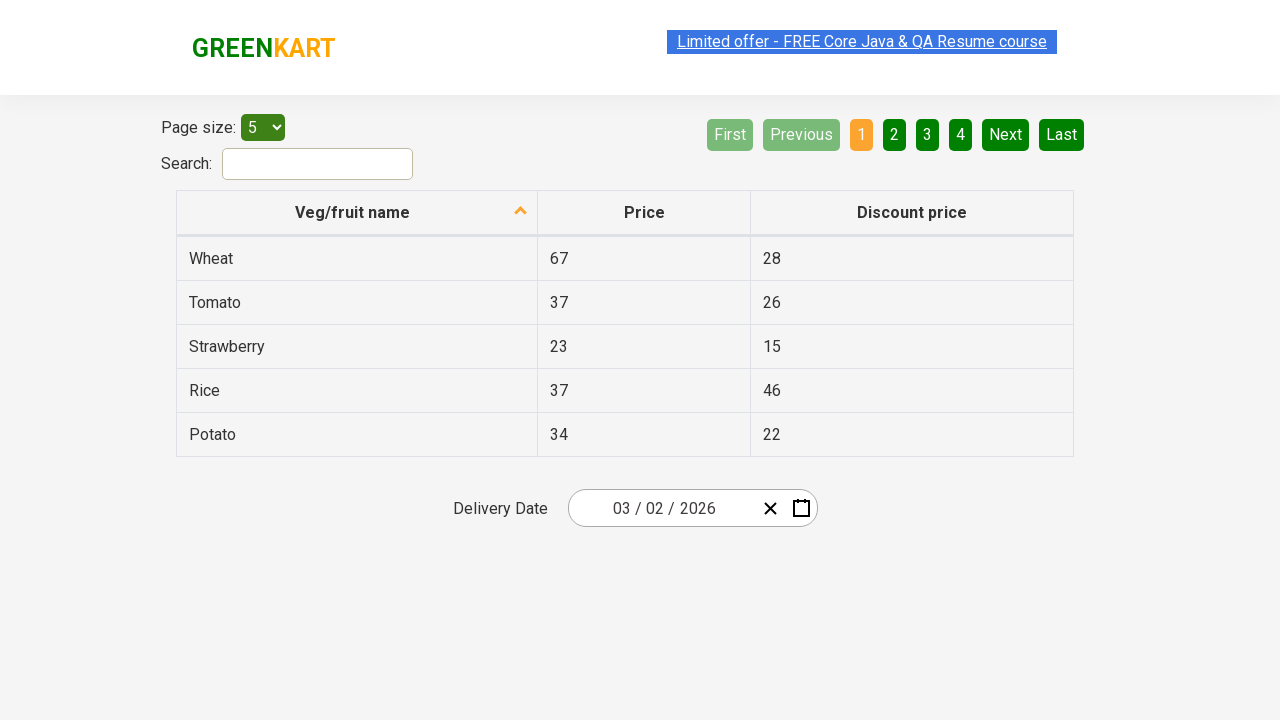

Clicked on date picker input group to open calendar at (662, 508) on .react-date-picker__inputGroup
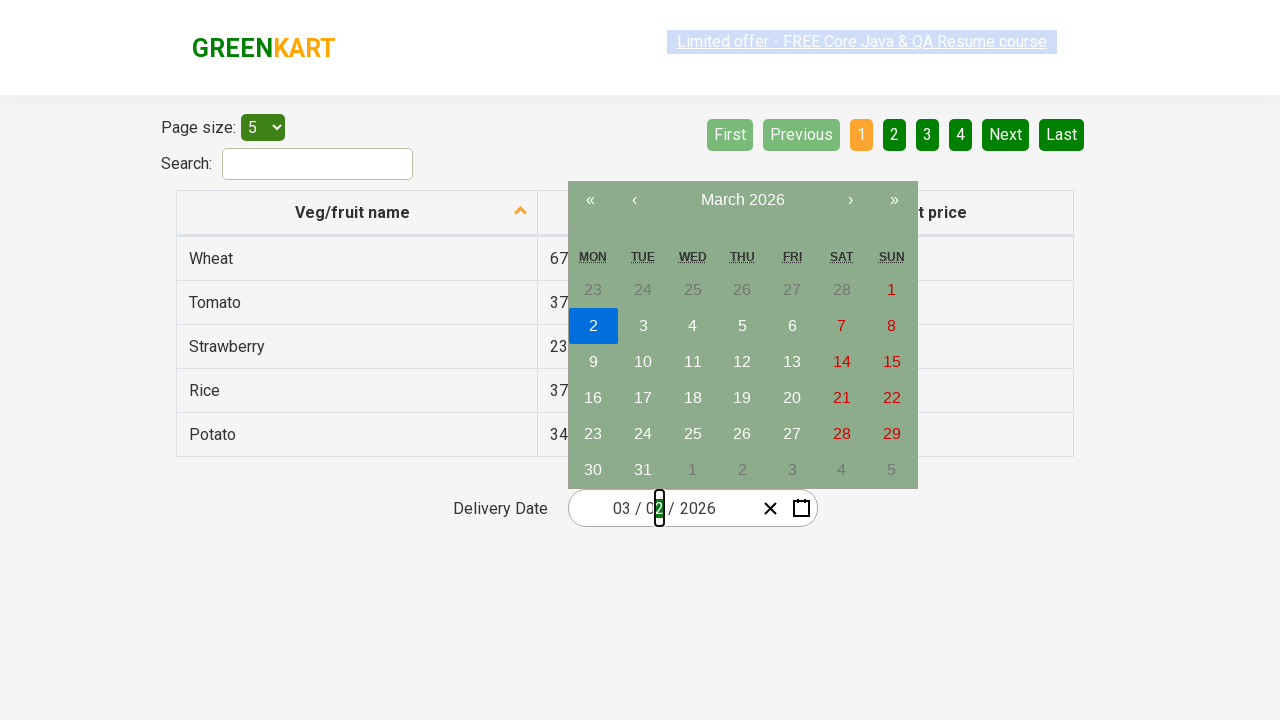

Clicked navigation label to navigate to month view at (742, 200) on .react-calendar__navigation__label
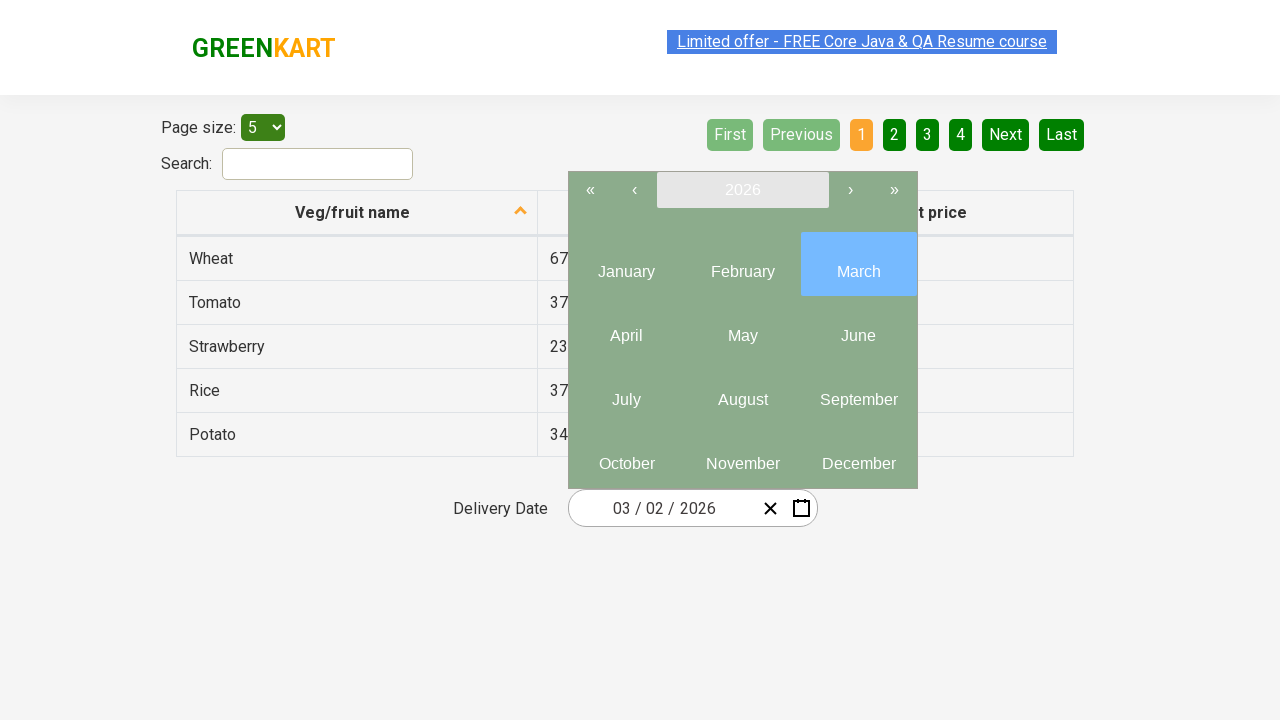

Clicked navigation label again to navigate to year view at (742, 190) on .react-calendar__navigation__label
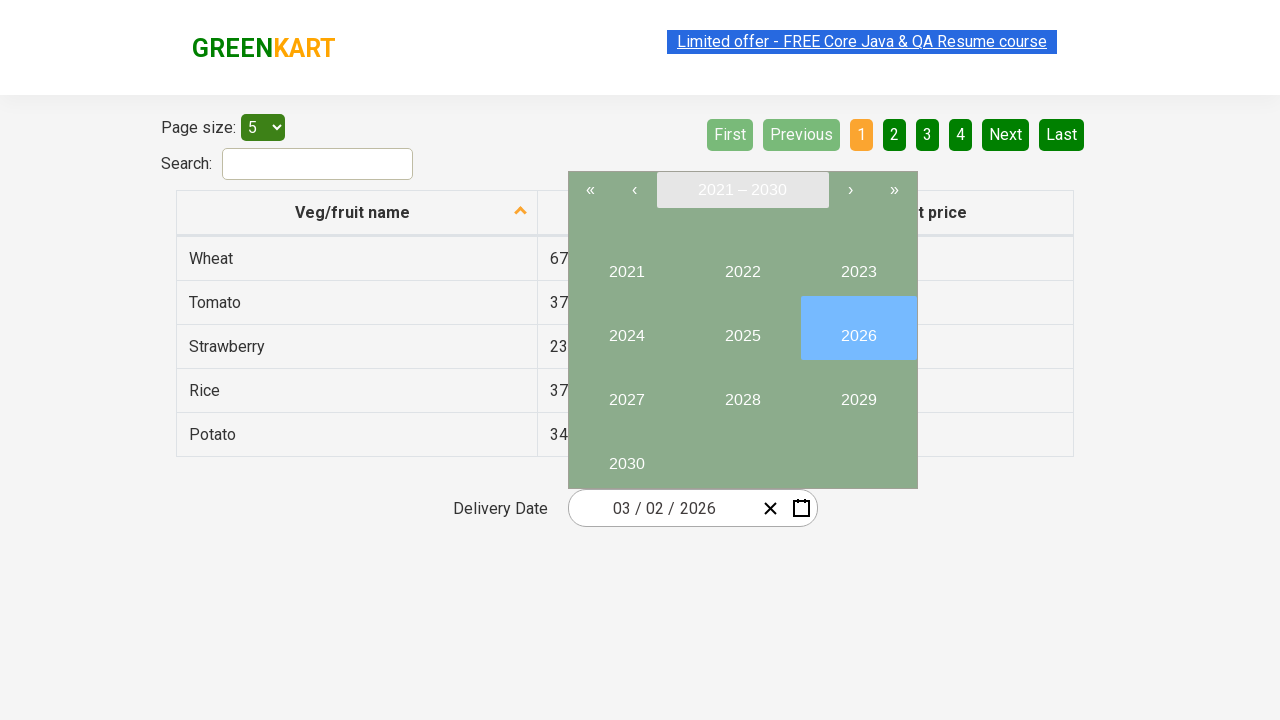

Clicked on year 2027 at (626, 392) on //button[text()='2027']
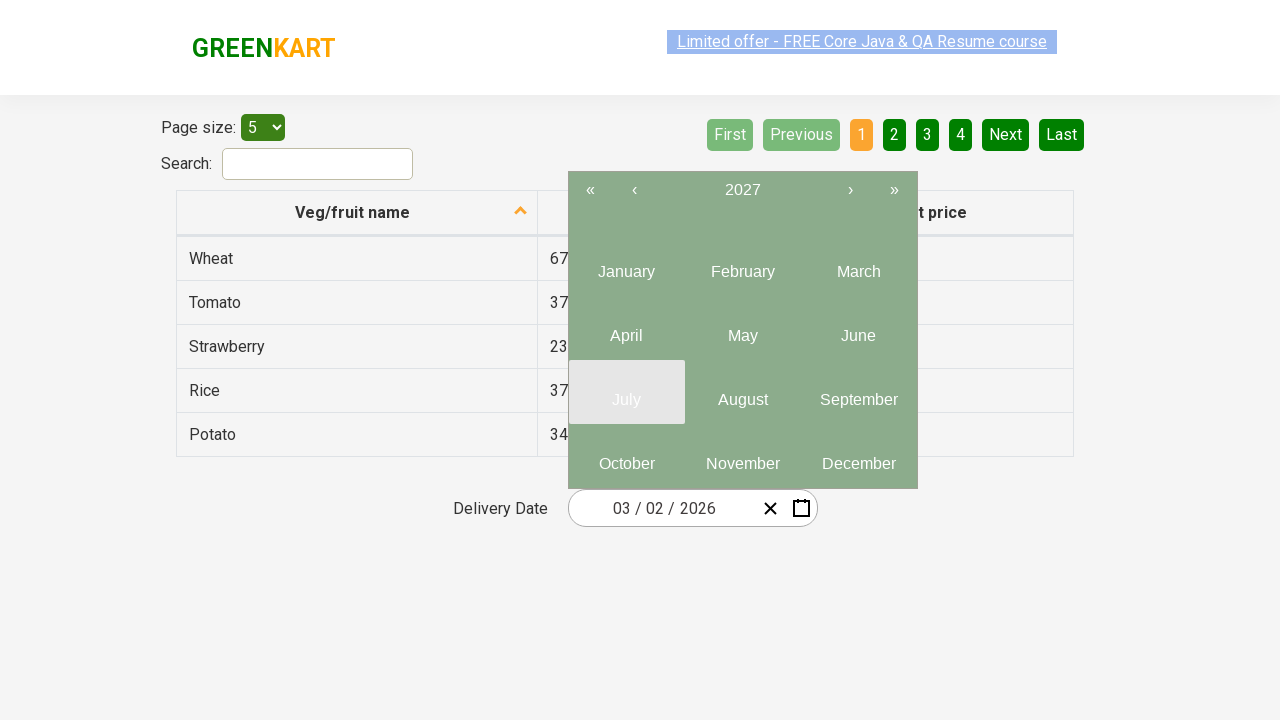

Clicked on month 6 (June) at (858, 328) on .react-calendar__tile.react-calendar__year-view__months__month >> nth=5
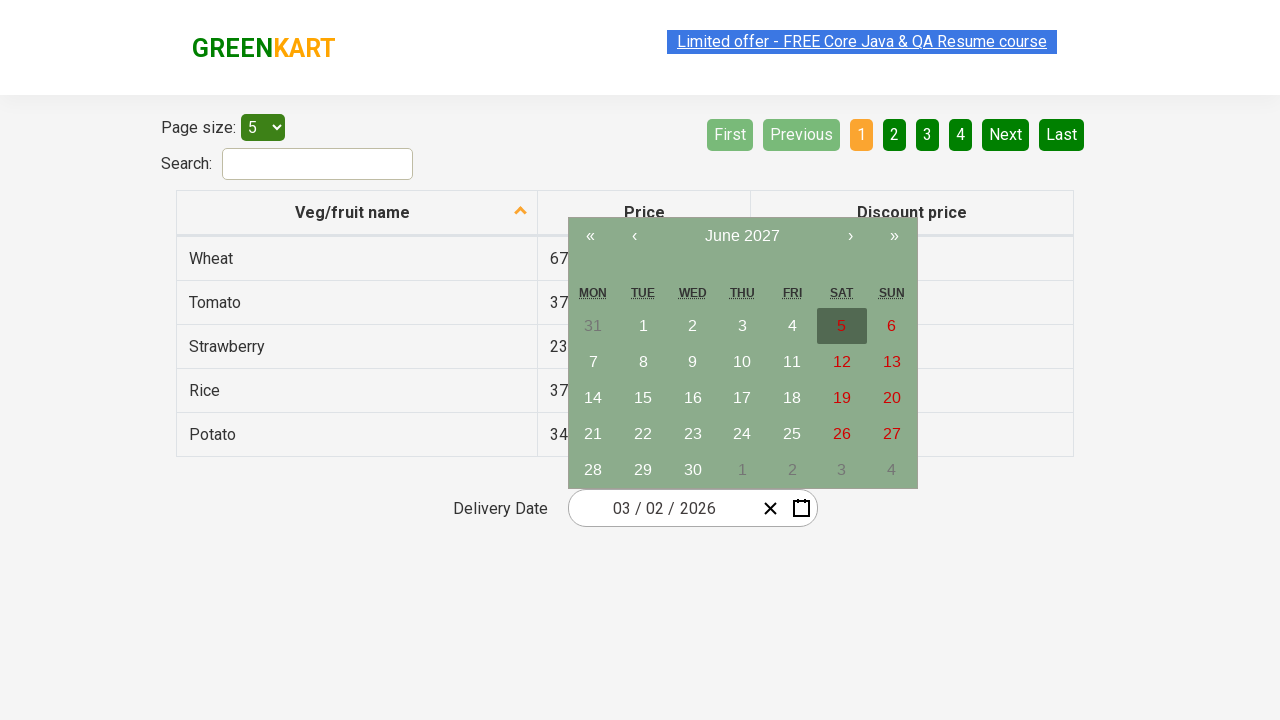

Clicked on day 15 at (643, 398) on //abbr[text()='15']
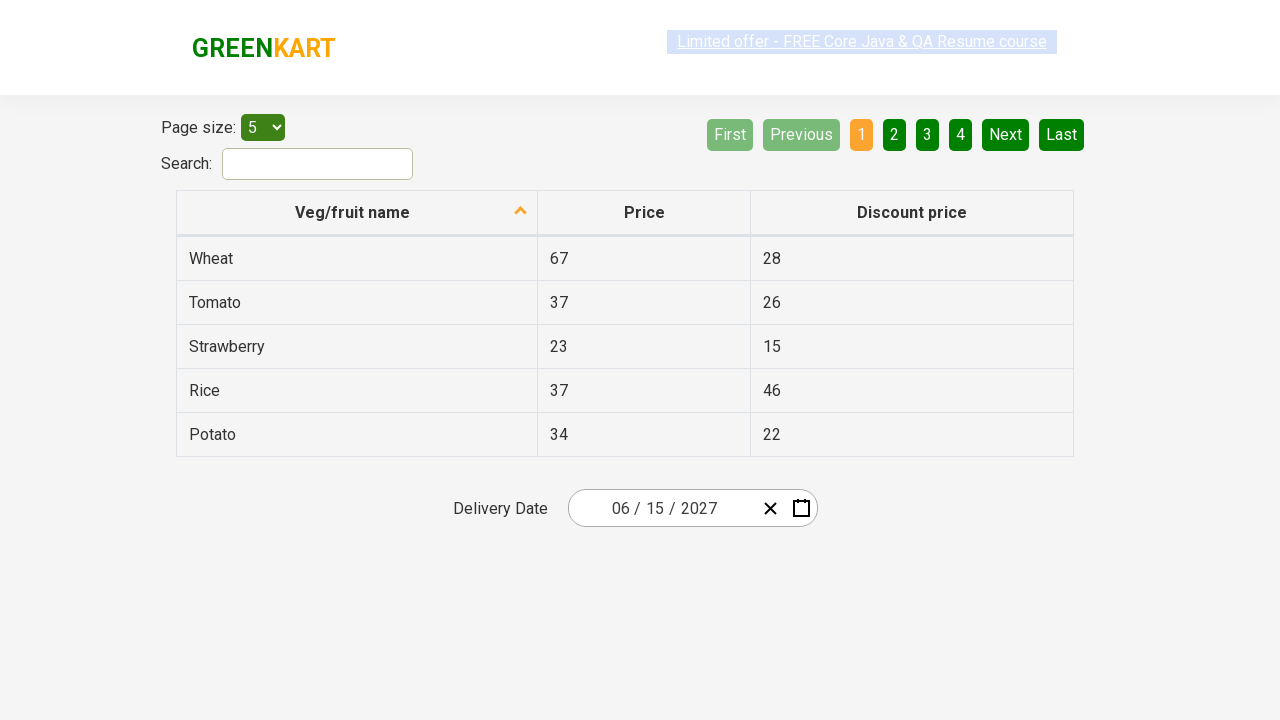

Waited for date input fields to be populated
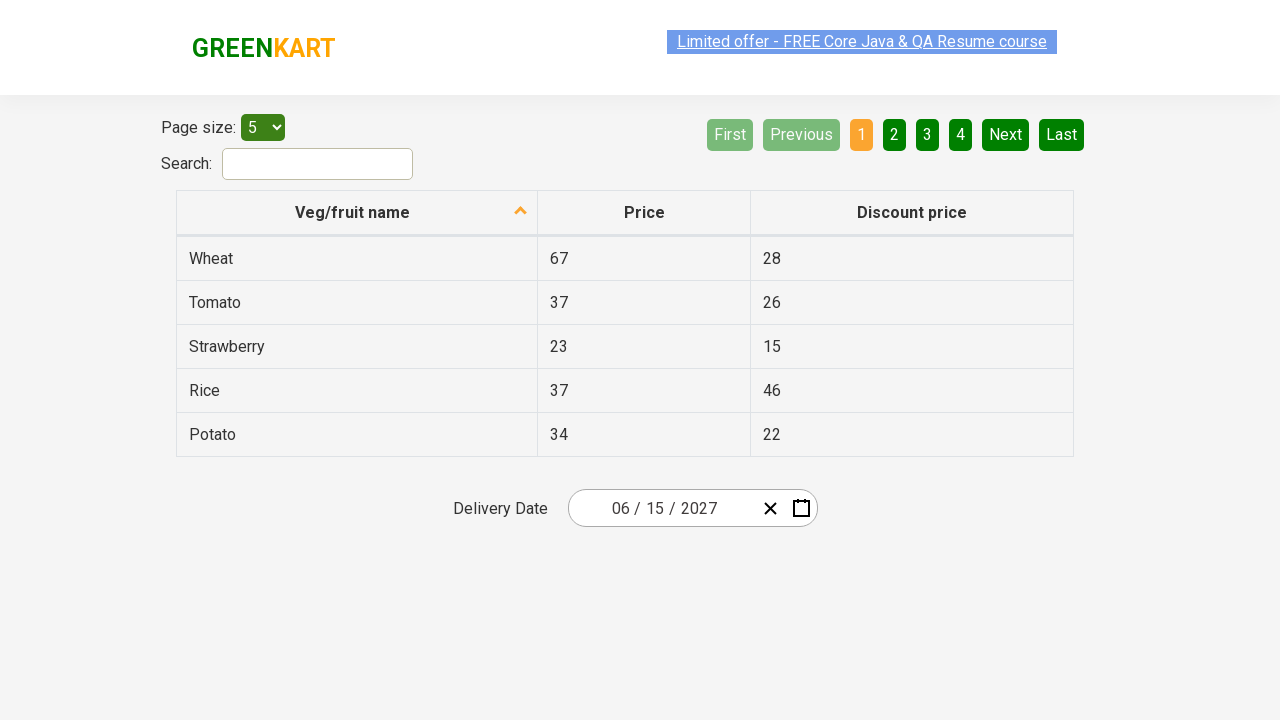

Verified date component 1: expected '6', got '6'
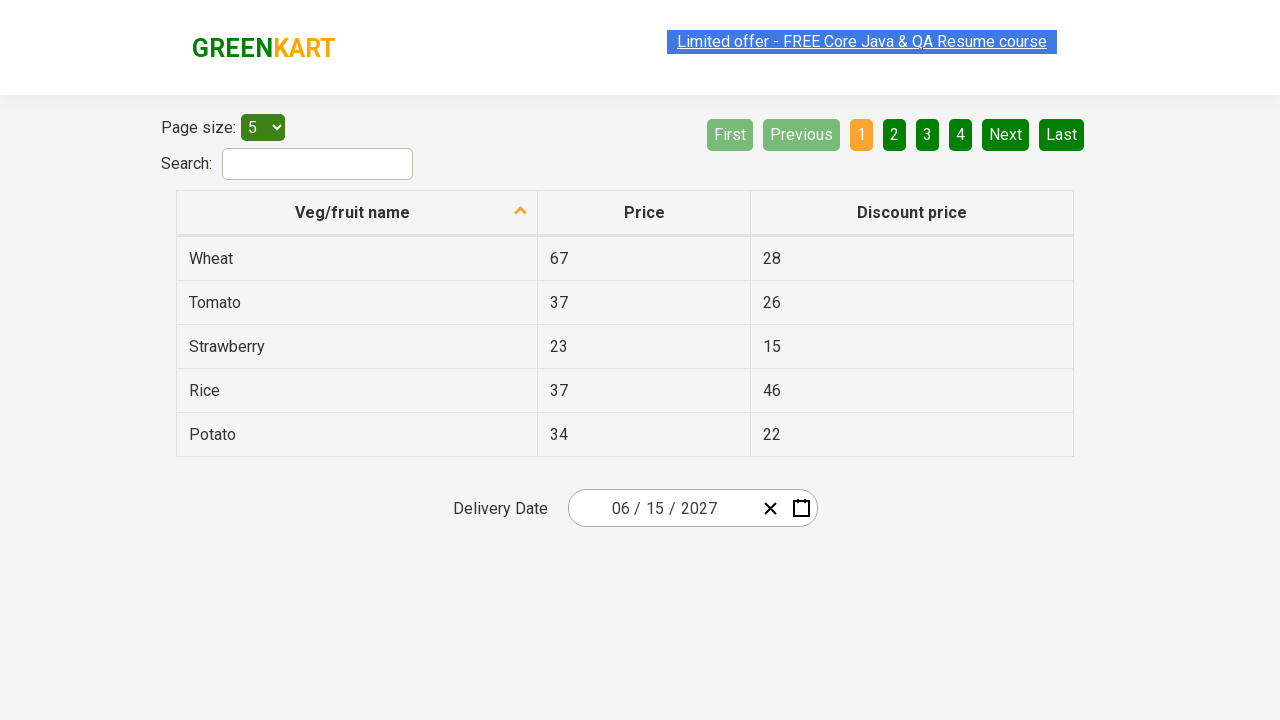

Verified date component 2: expected '15', got '15'
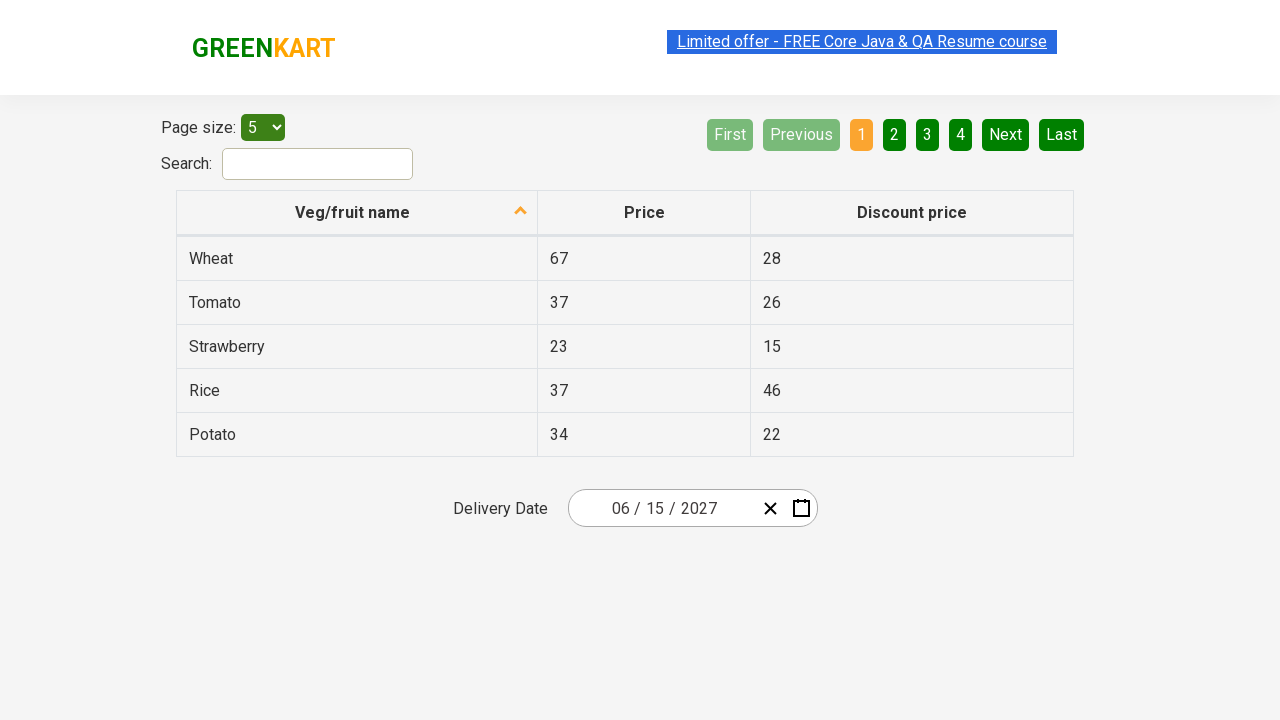

Verified date component 3: expected '2027', got '2027'
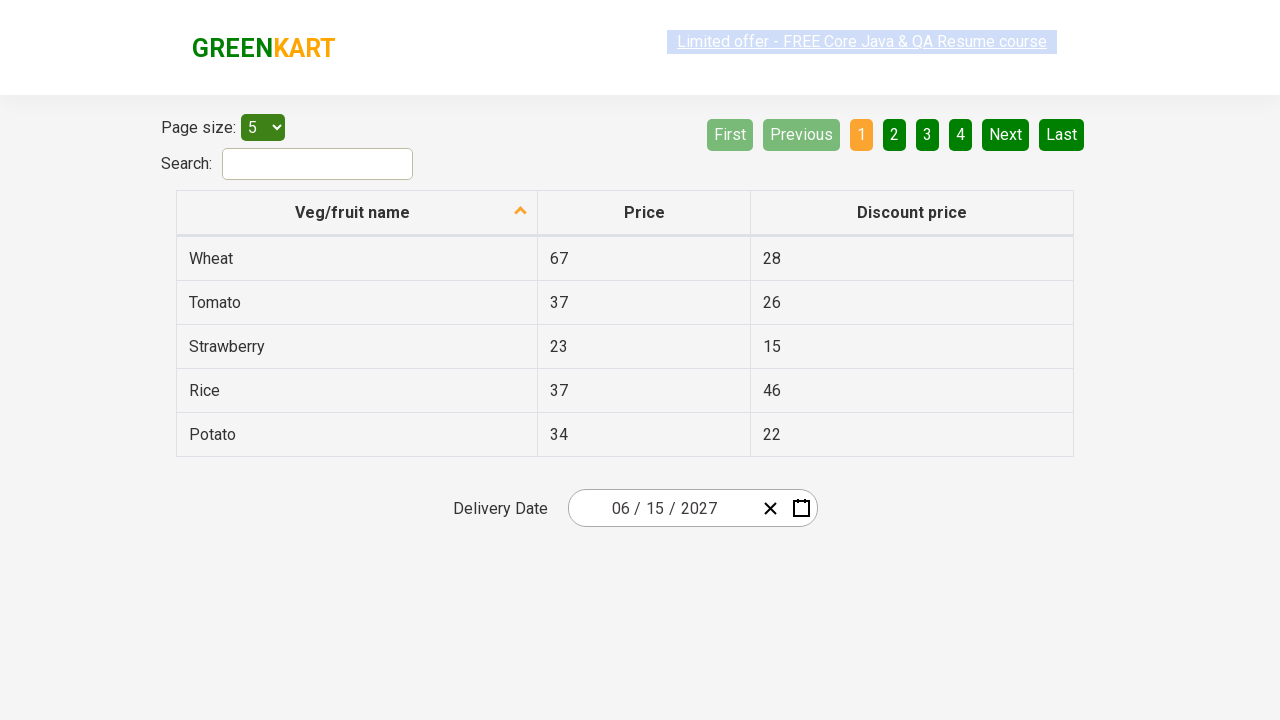

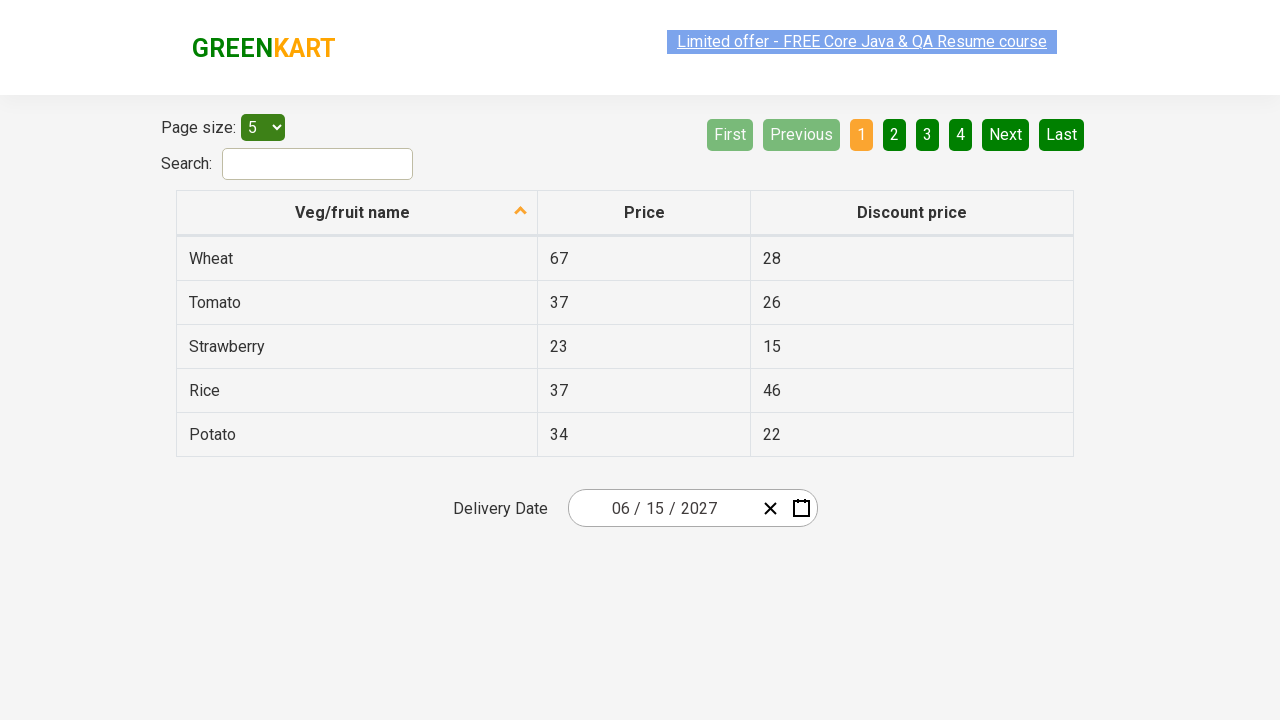